Navigates to a practice automation page and interacts with a web table to verify table structure and content

Starting URL: https://www.rahulshettyacademy.com/AutomationPractice/

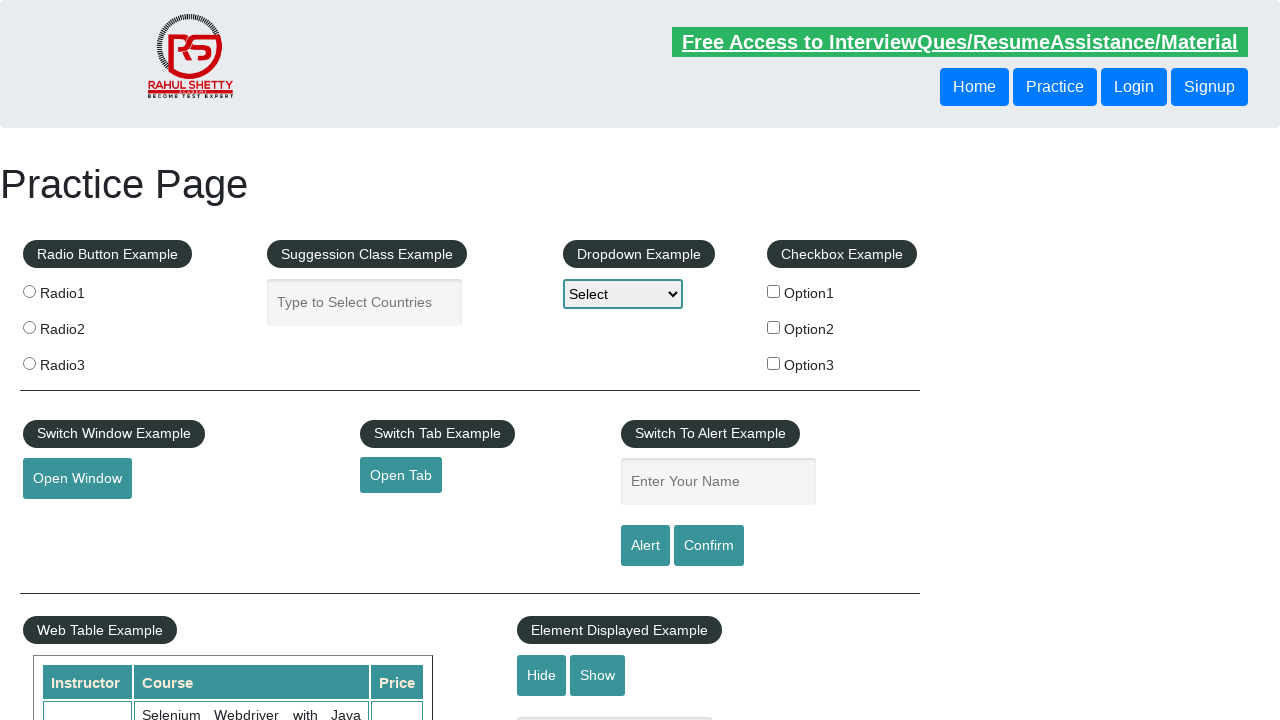

Waited for product table to be present
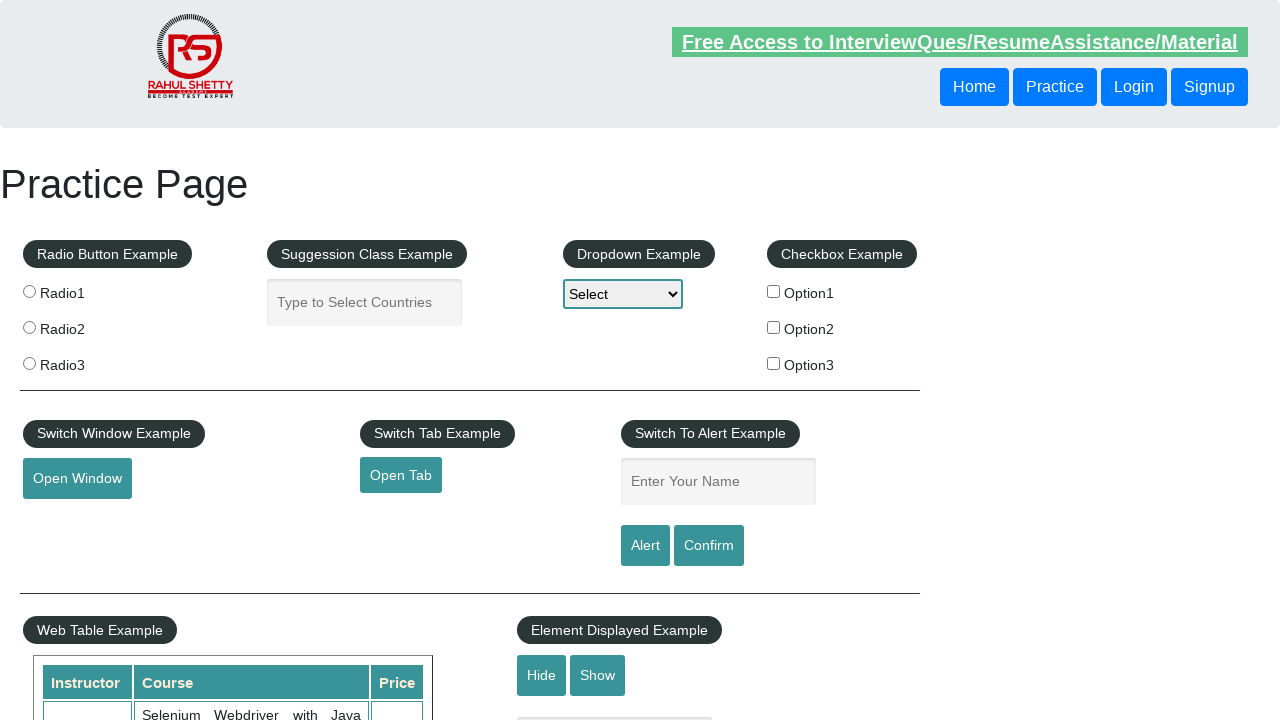

Retrieved row count from table: 11 rows
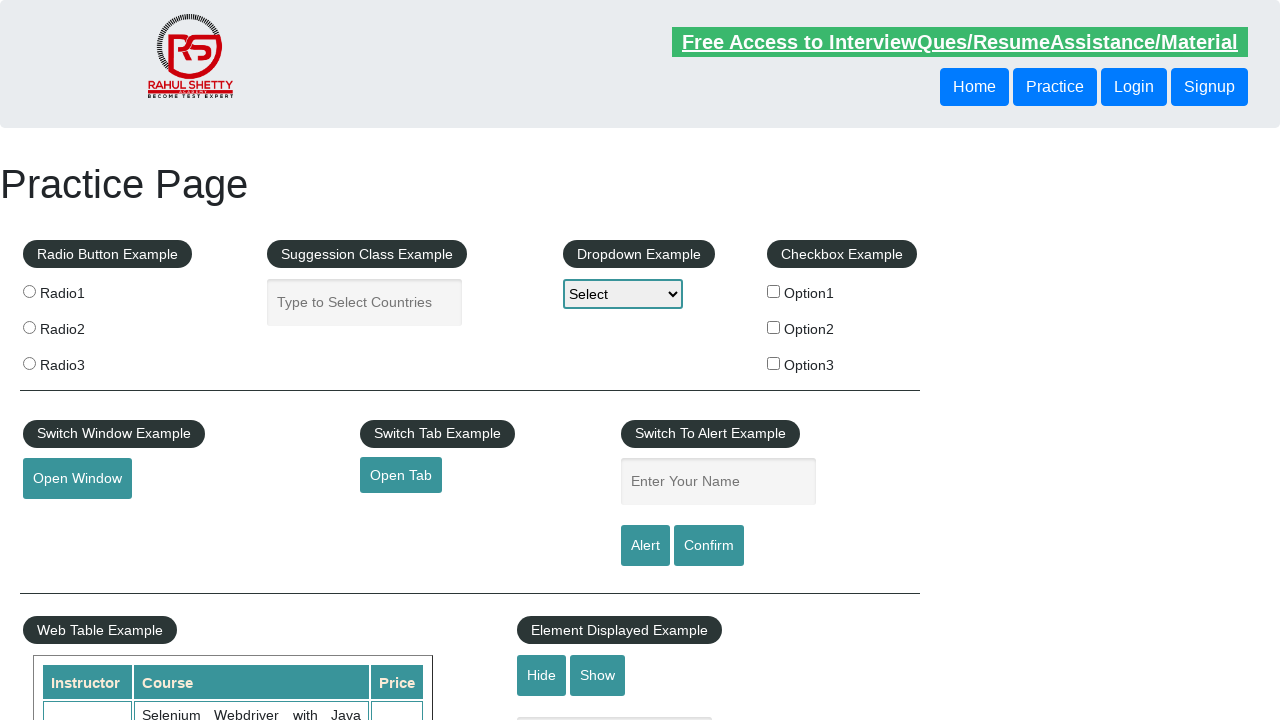

Retrieved column count from table: 3 columns
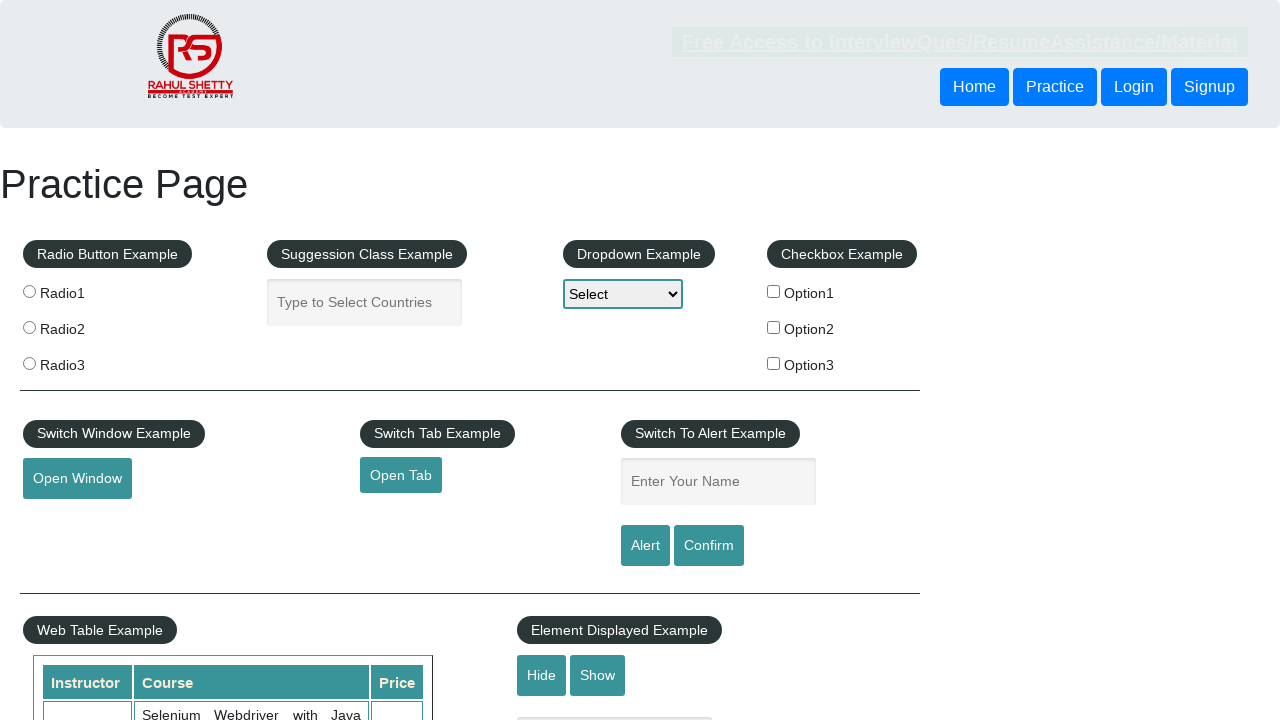

Retrieved text from cell at row 6, column 2: 'Learn JMETER from Scratch - (Performance + Load) Testing Tool'
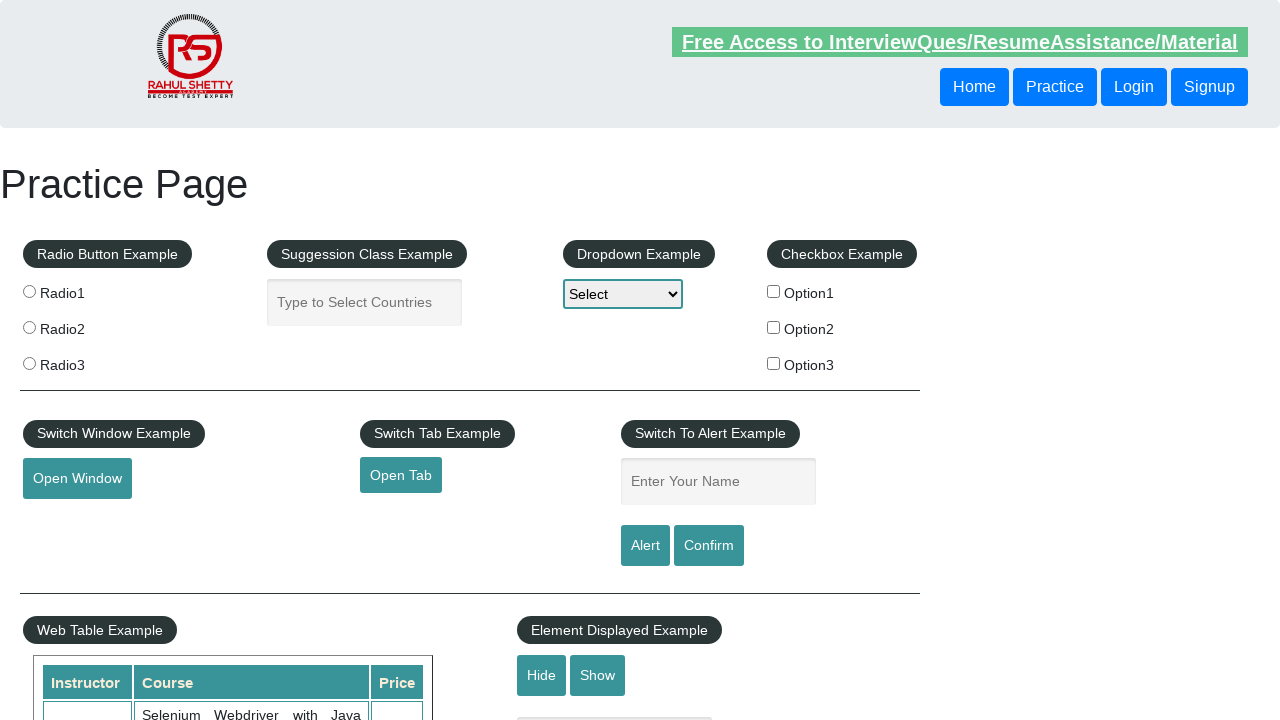

Found matching course and retrieved price: Write effective QA Resume that will turn to interview call ------------ 0
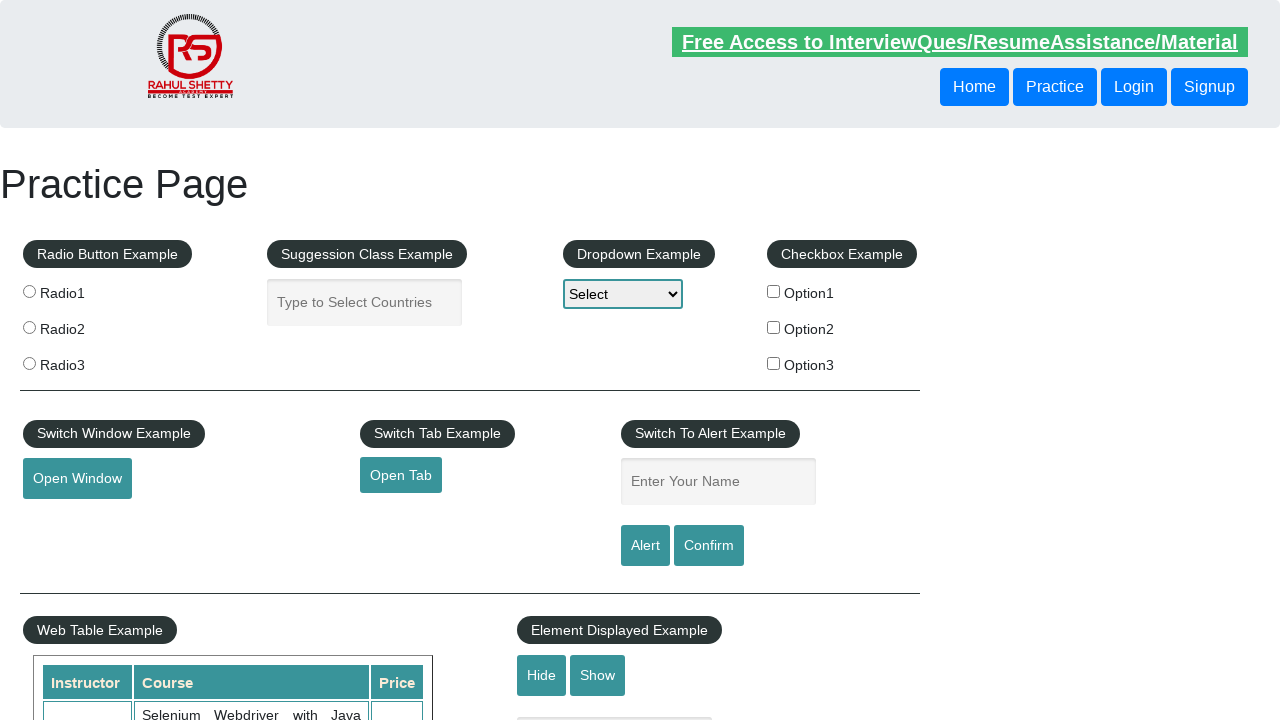

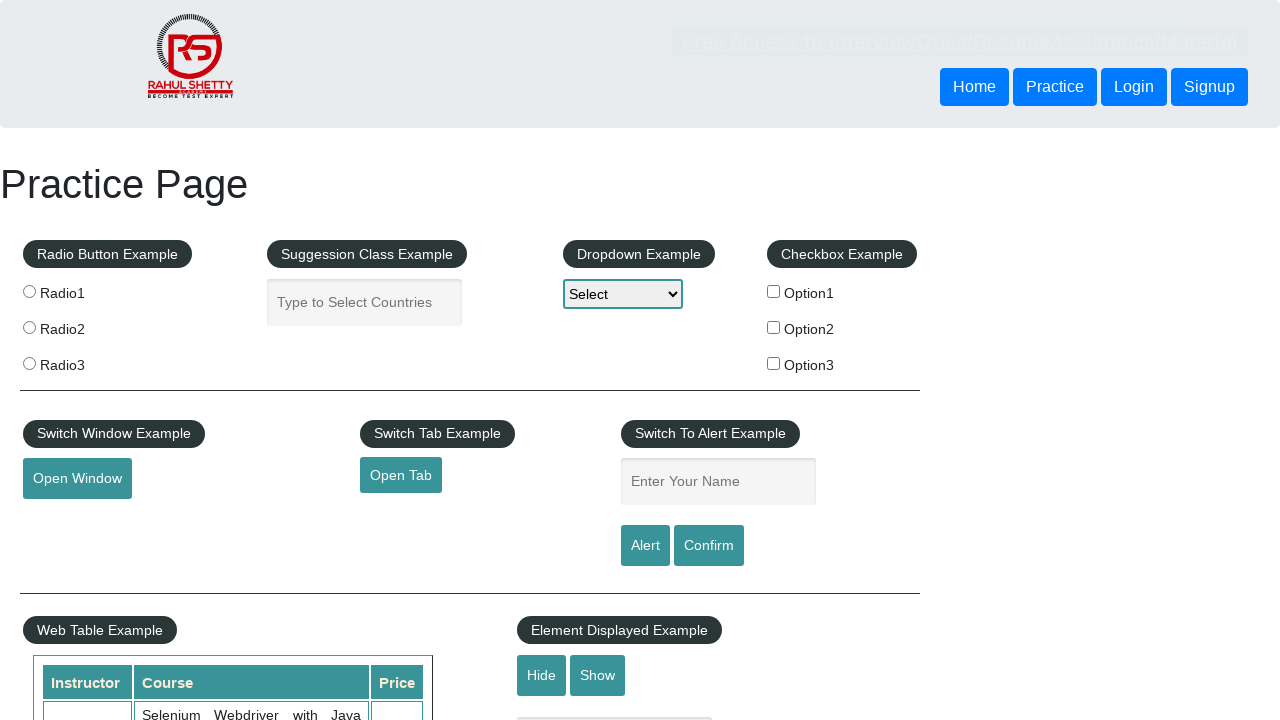